Navigates to Flipkart homepage and performs a context click (right-click) action without targeting a specific element, which triggers the browser's context menu.

Starting URL: https://www.flipkart.com/

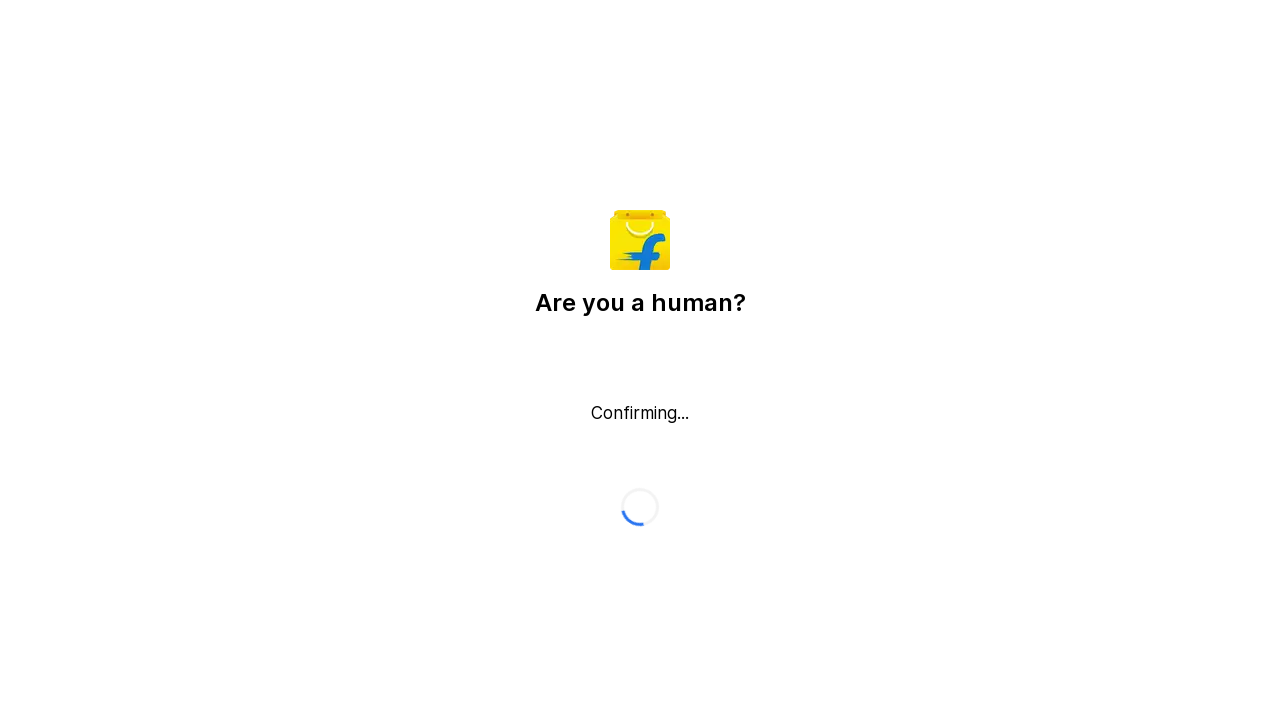

Navigated to Flipkart homepage
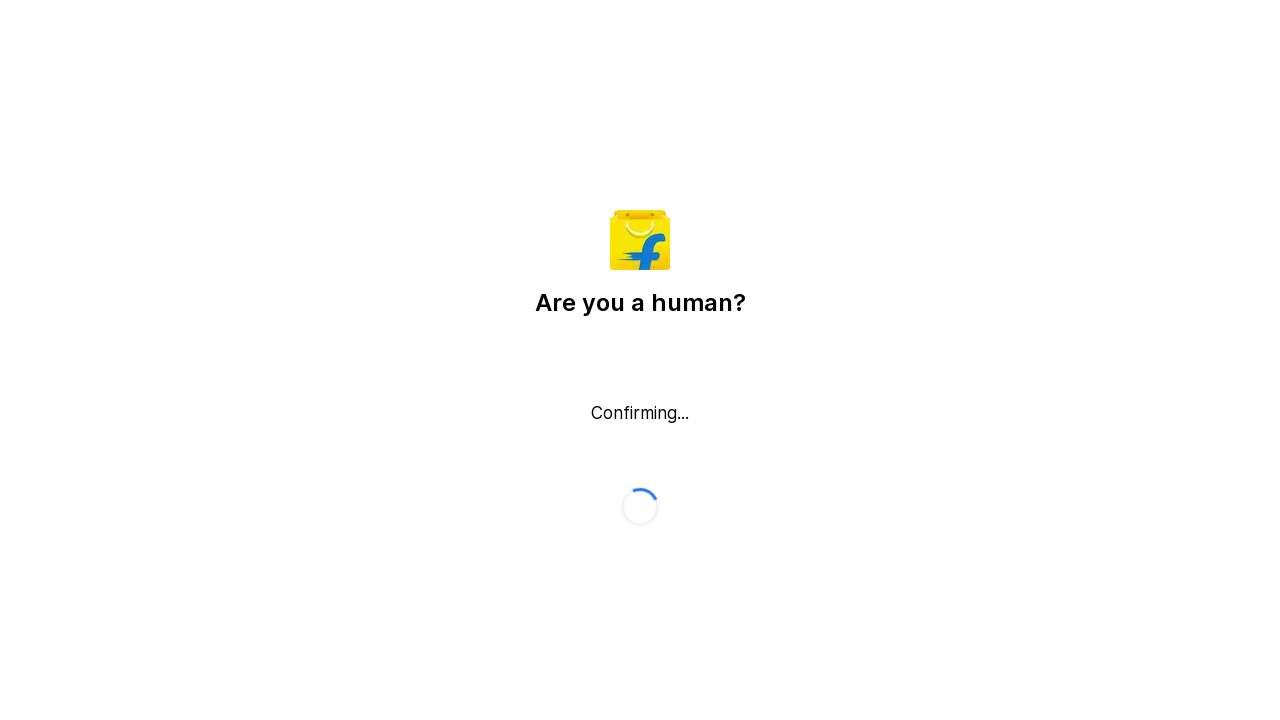

Performed context click (right-click) at position (400, 300) to trigger browser context menu at (400, 300)
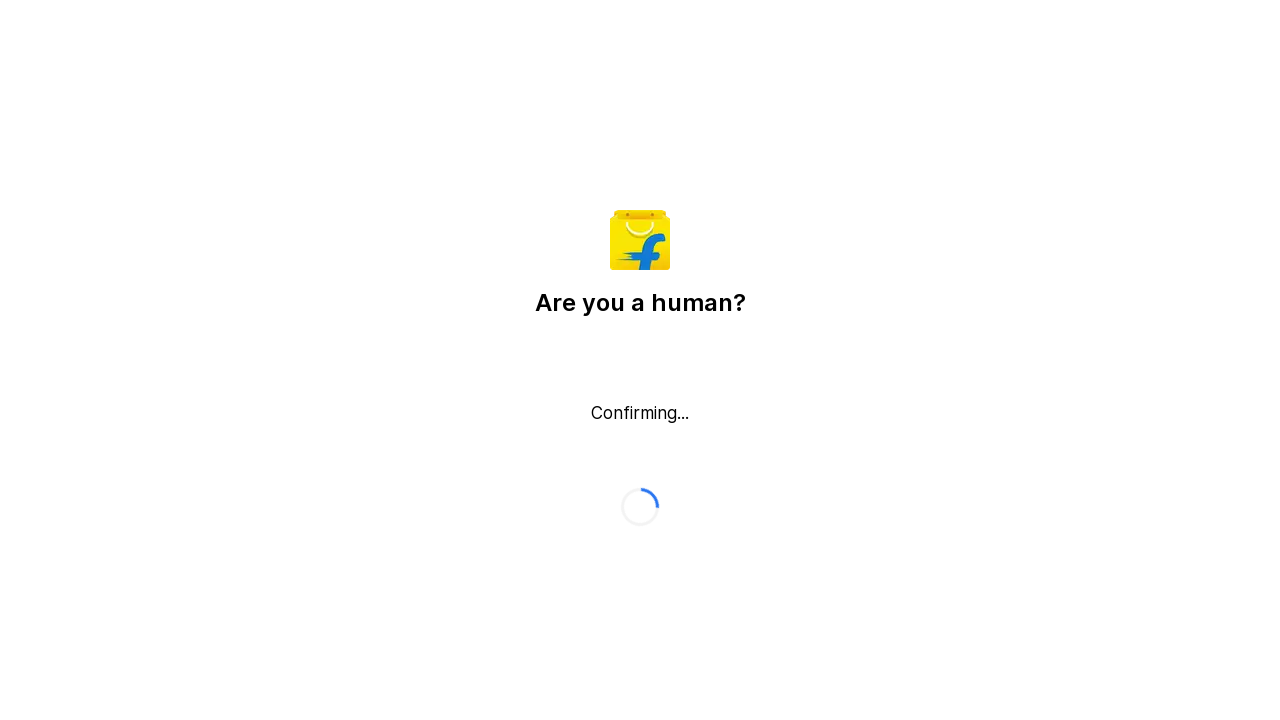

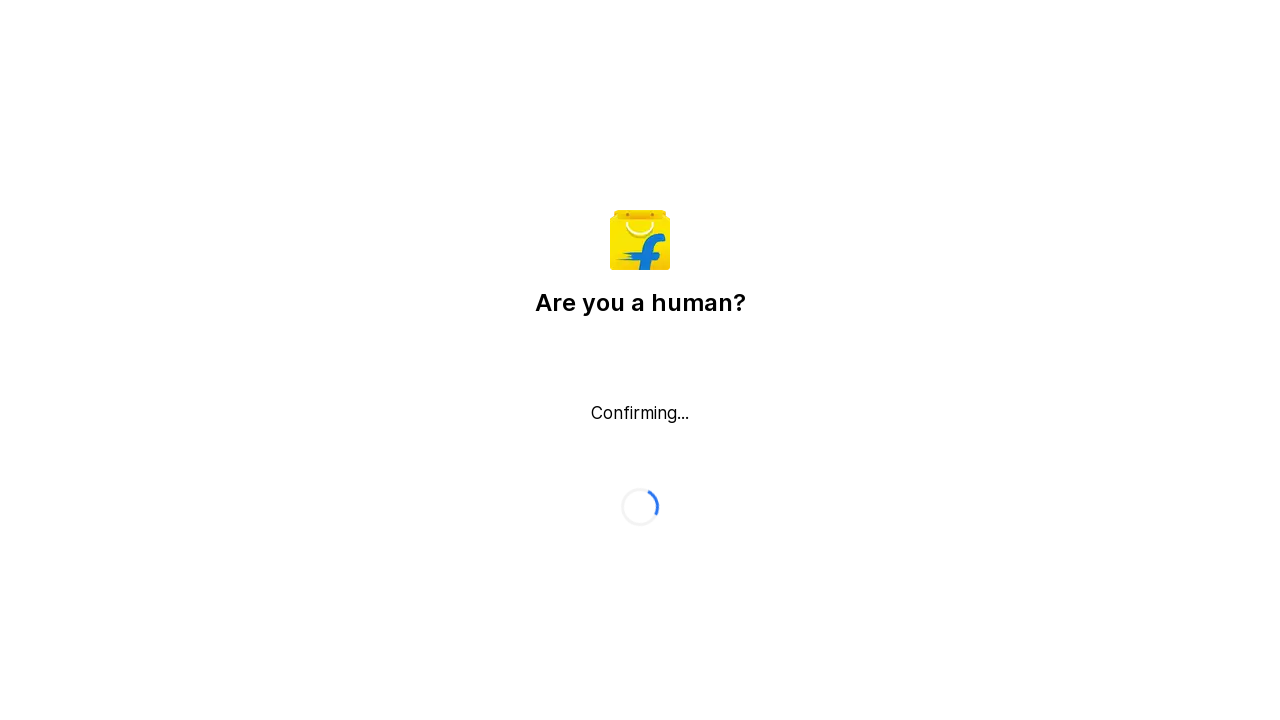